Navigates to a flights website, clicks the Register link, and checks a checkbox if it's not already selected

Starting URL: http://flights.qedgetech.com

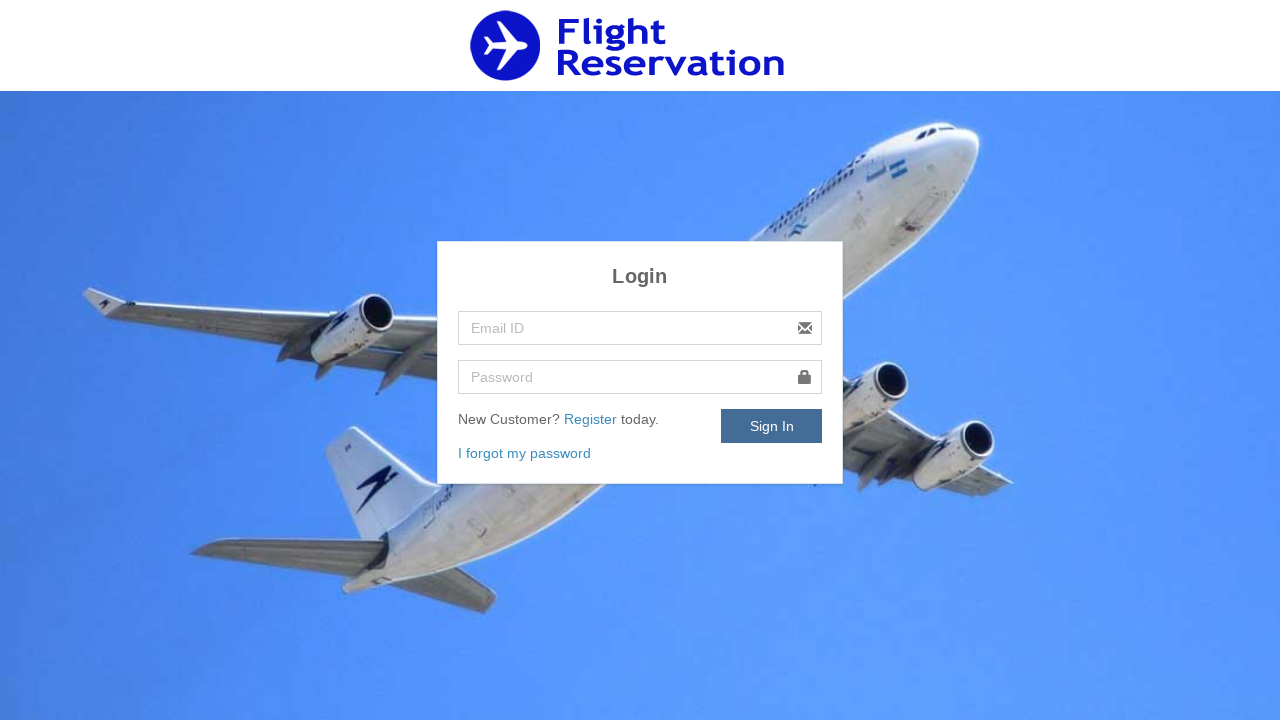

Navigated to flights website at http://flights.qedgetech.com
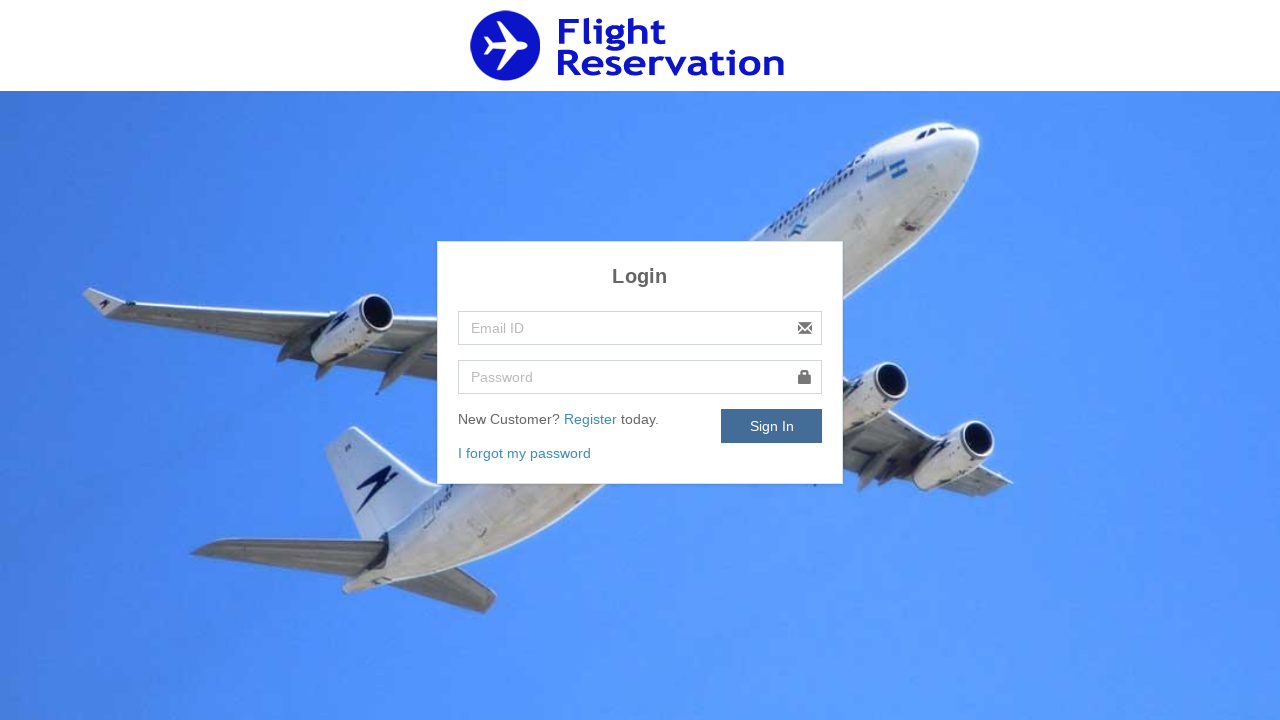

Clicked Register link at (592, 419) on a:text('Register')
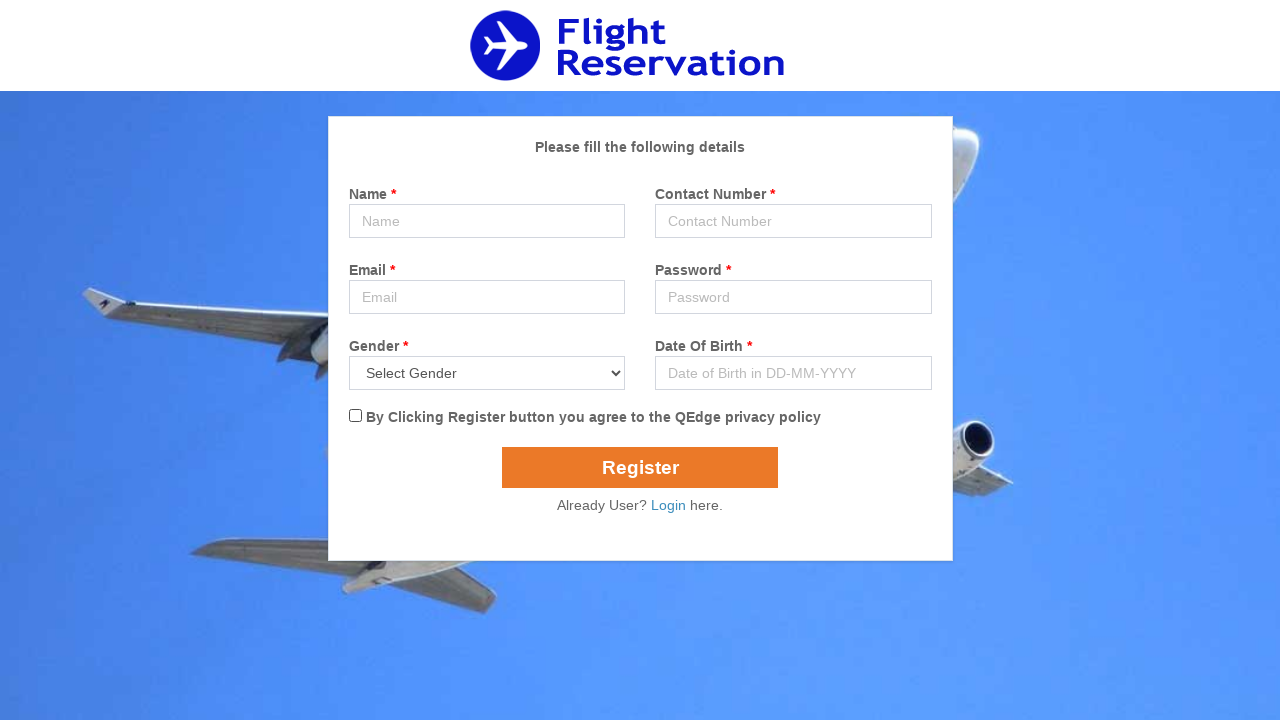

Located checkbox element with id 'flexCheckChecked'
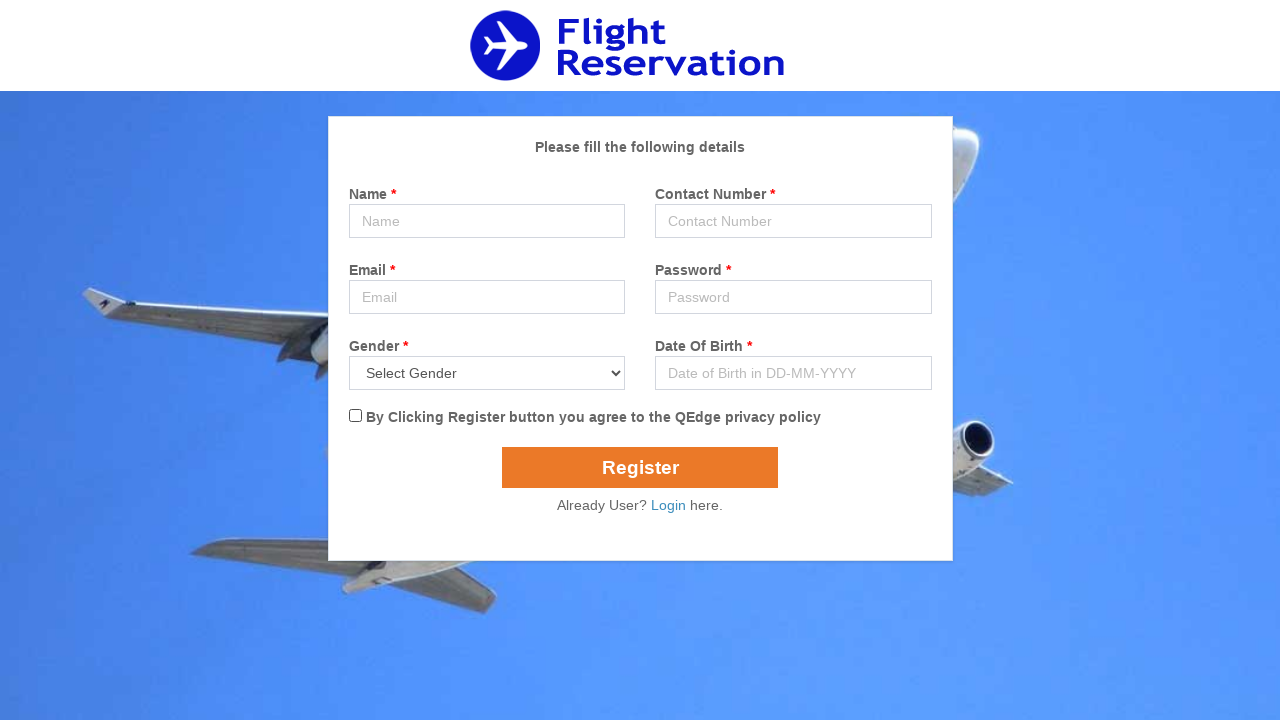

Verified checkbox is not selected
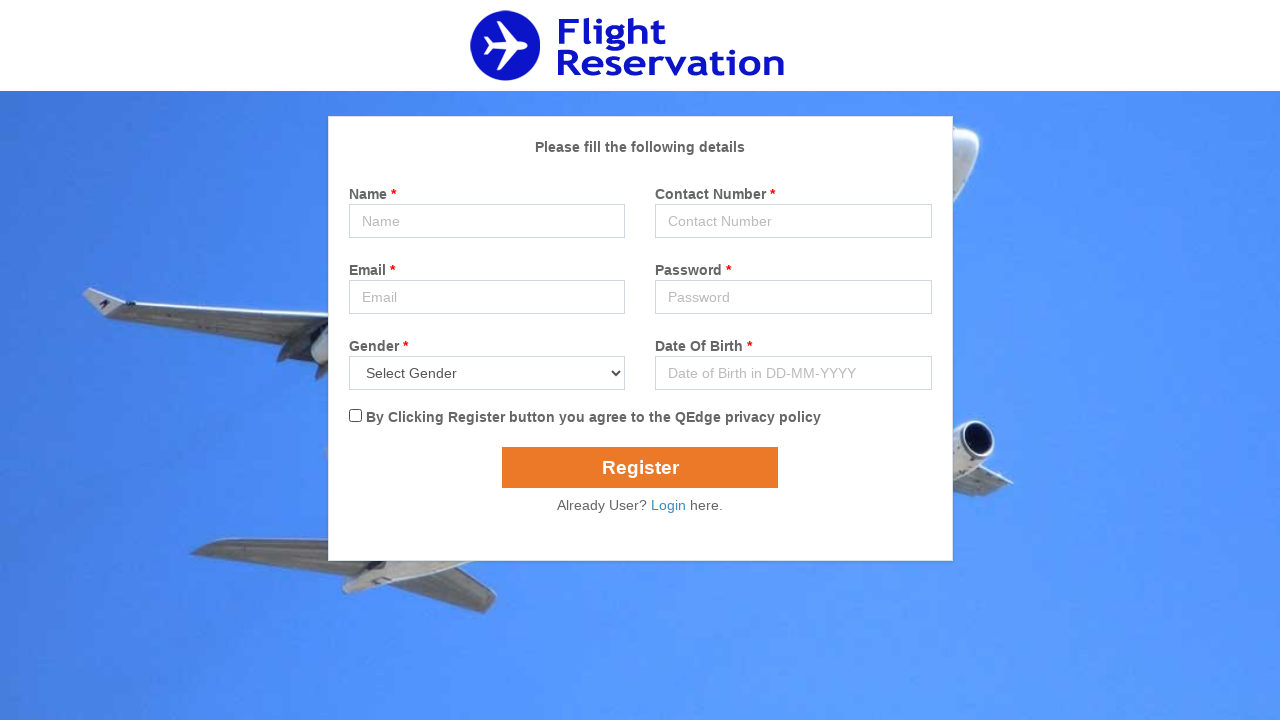

Checked the checkbox at (355, 416) on #flexCheckChecked
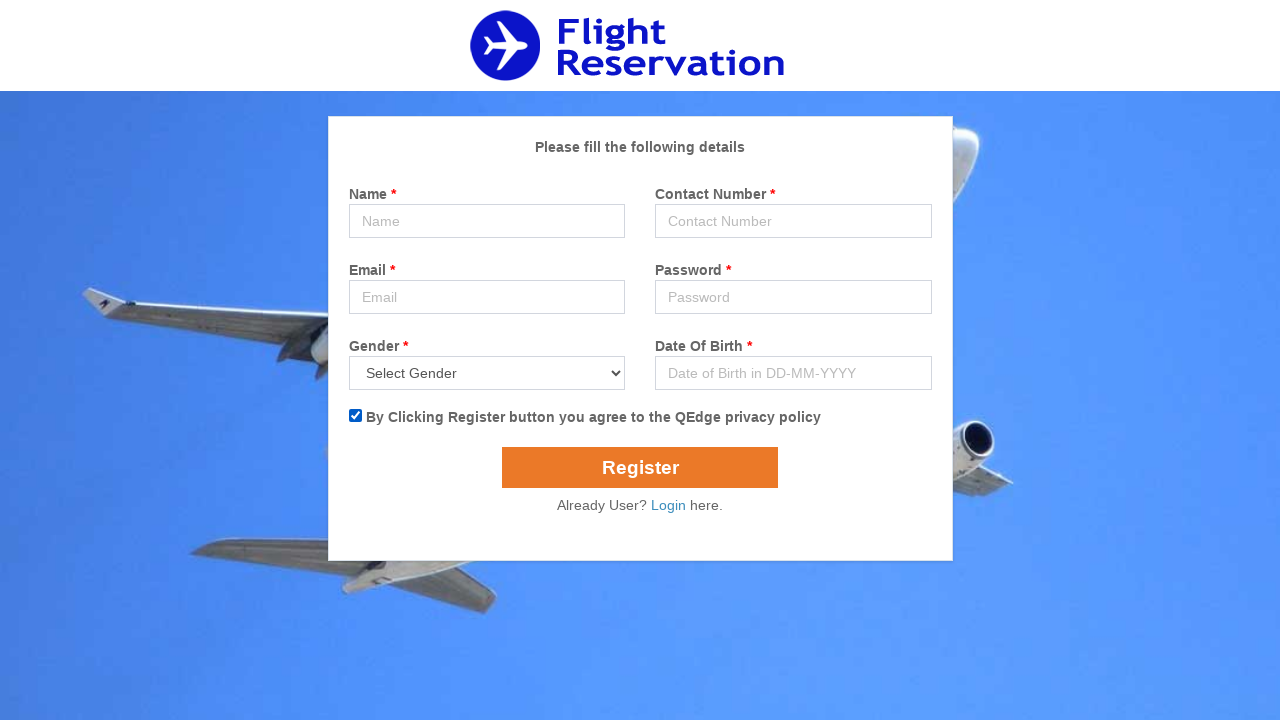

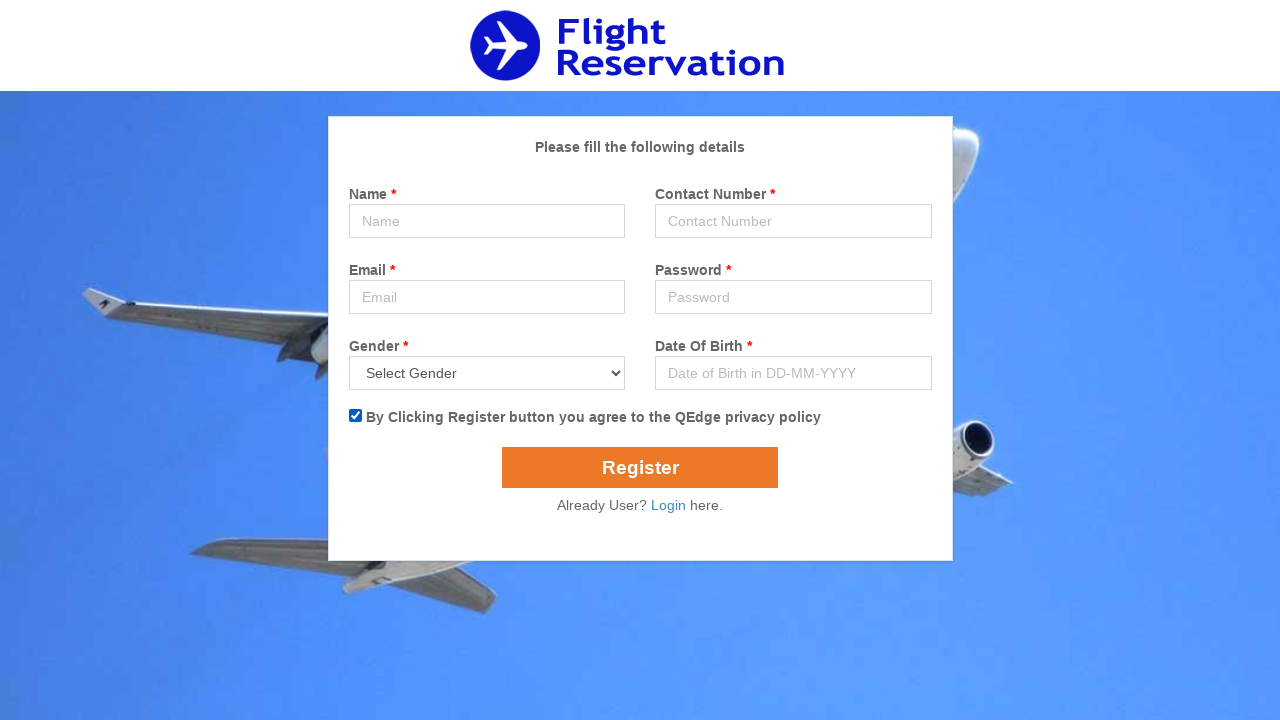